Tests customer login functionality by selecting Harry Potter from dropdown and clicking login

Starting URL: https://www.globalsqa.com/angularJs-protractor/BankingProject/#/login

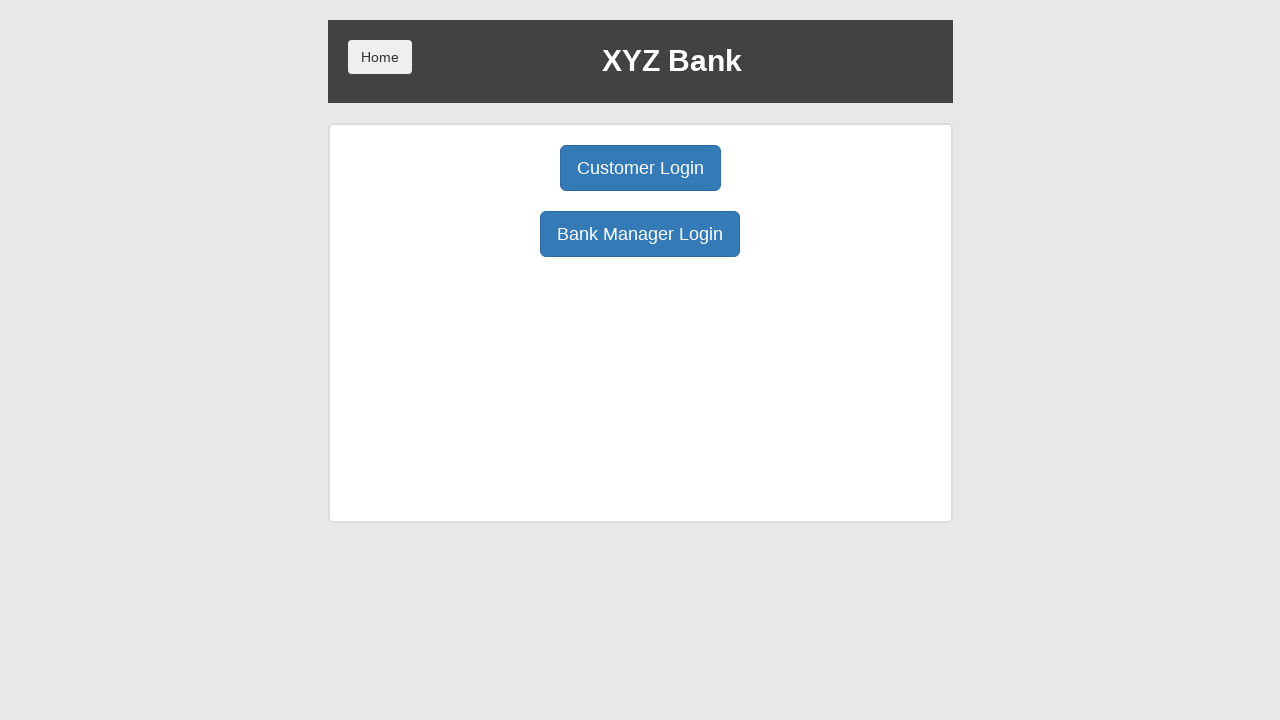

Clicked Customer Login button at (640, 168) on xpath=//button[@ng-click='customer()']
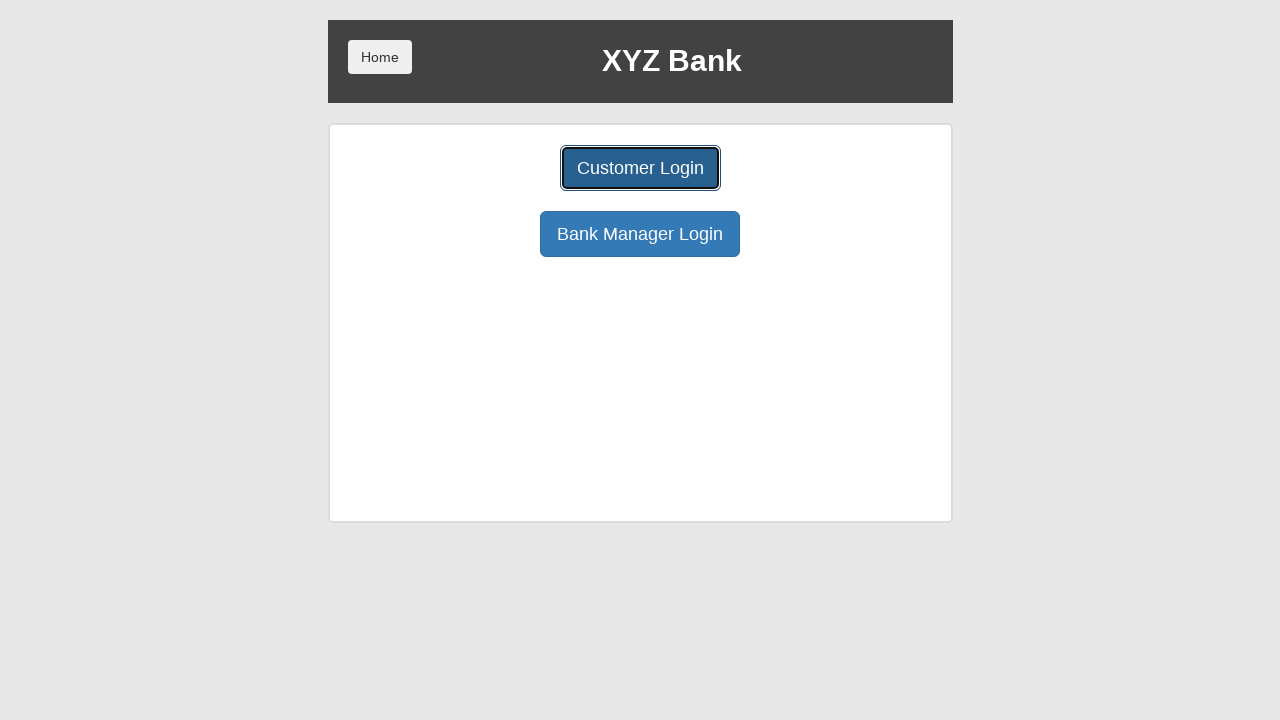

Selected Harry Potter from customer dropdown on #userSelect
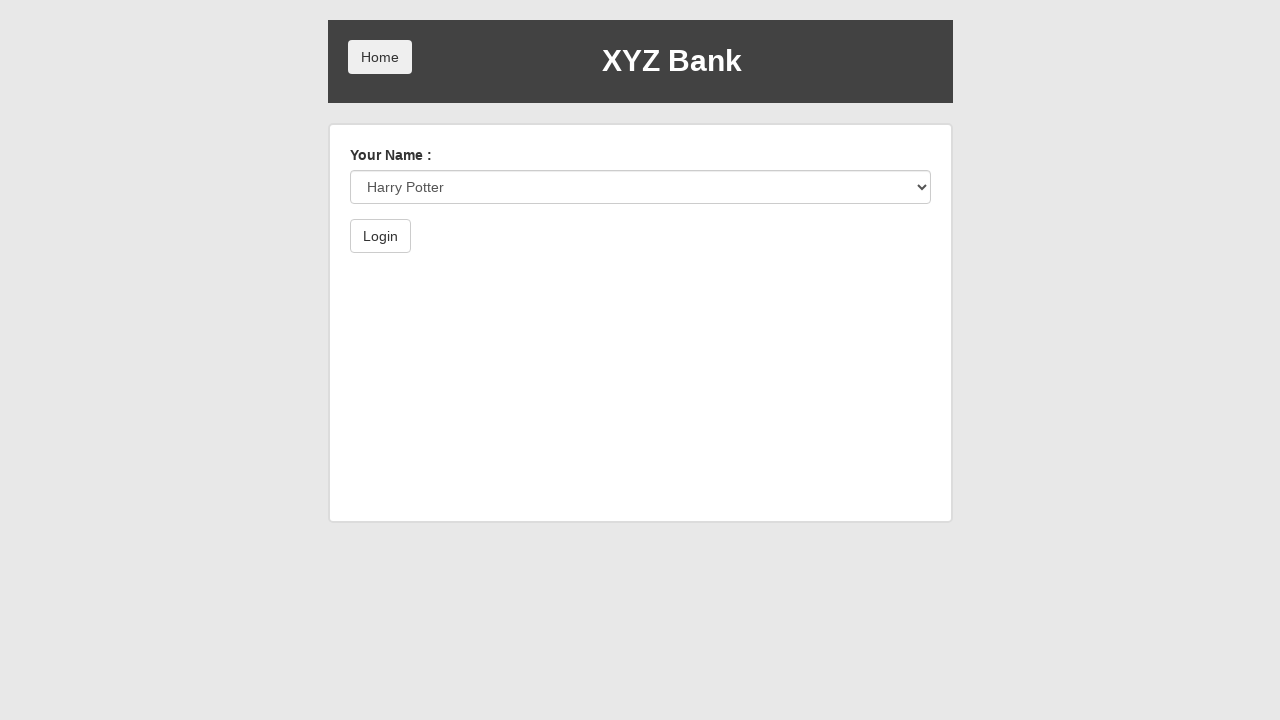

Clicked Login button to authenticate as Harry Potter at (380, 236) on xpath=//button[@type='submit']
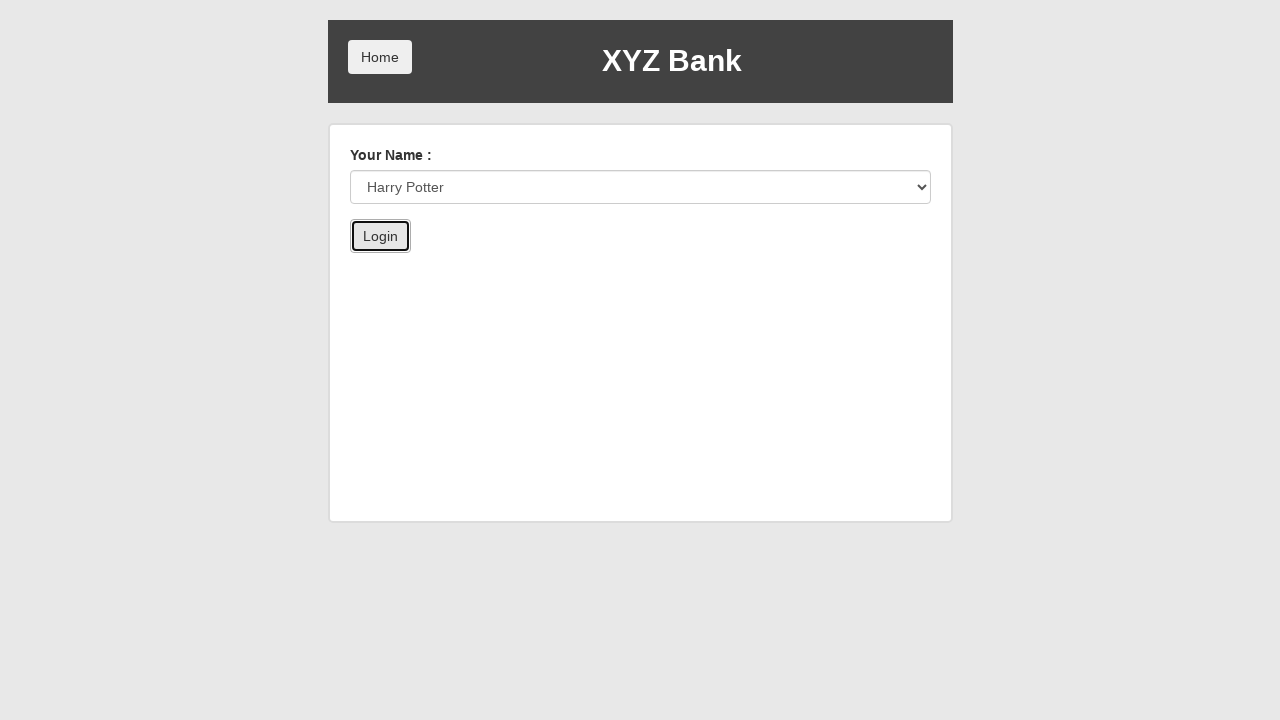

Welcome message appeared, customer login successful
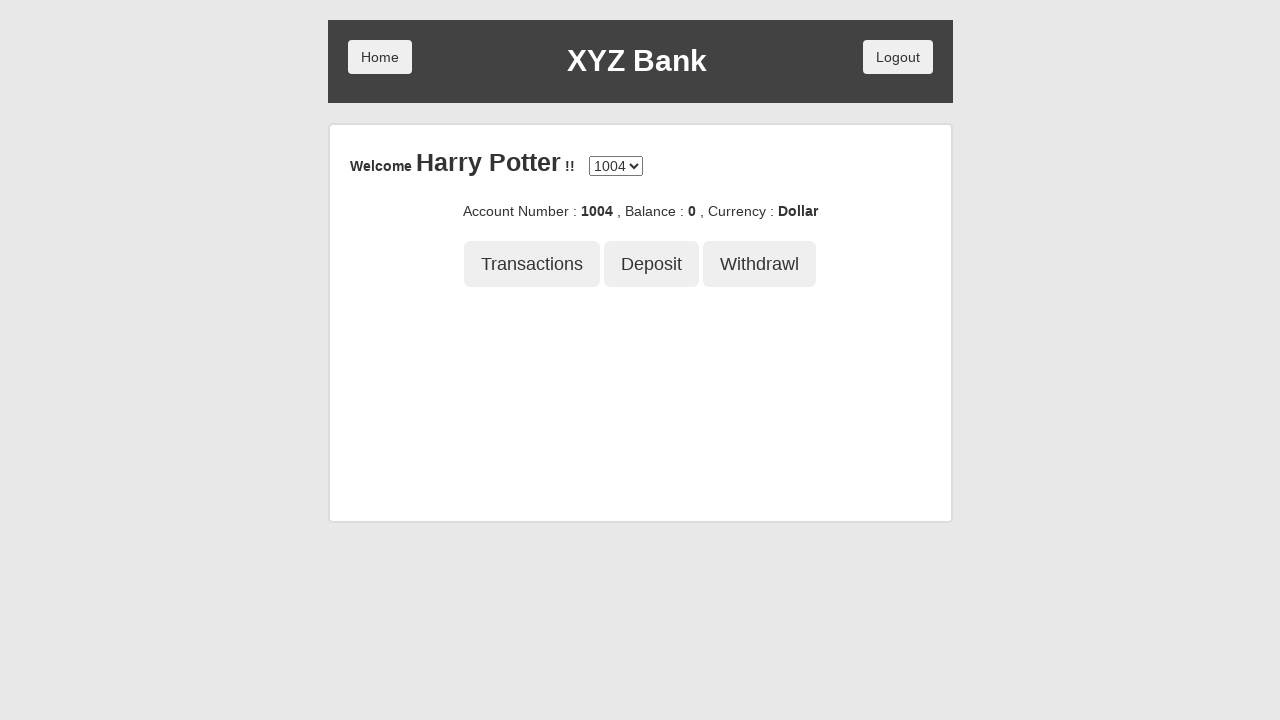

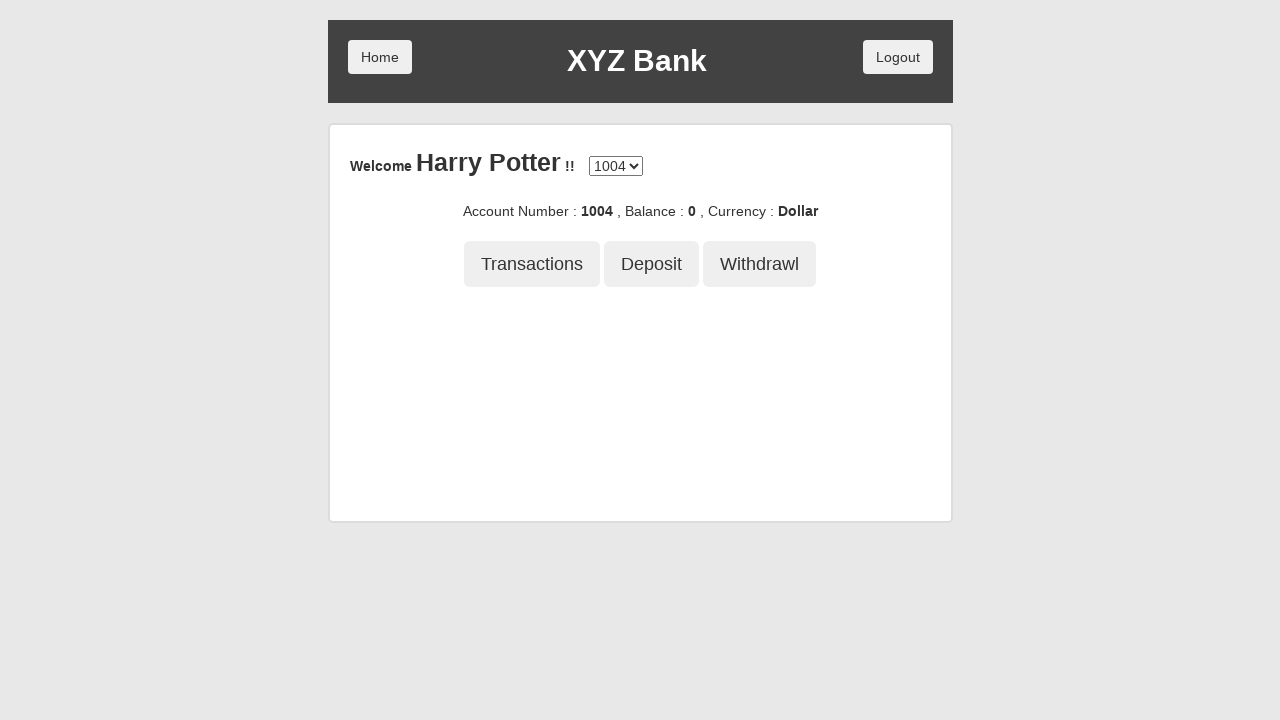